Tests the Russian Federal Tax Service EGRUL registry search by entering a business identification number, clicking the search button, and waiting for search results to appear.

Starting URL: https://egrul.nalog.ru/index.html

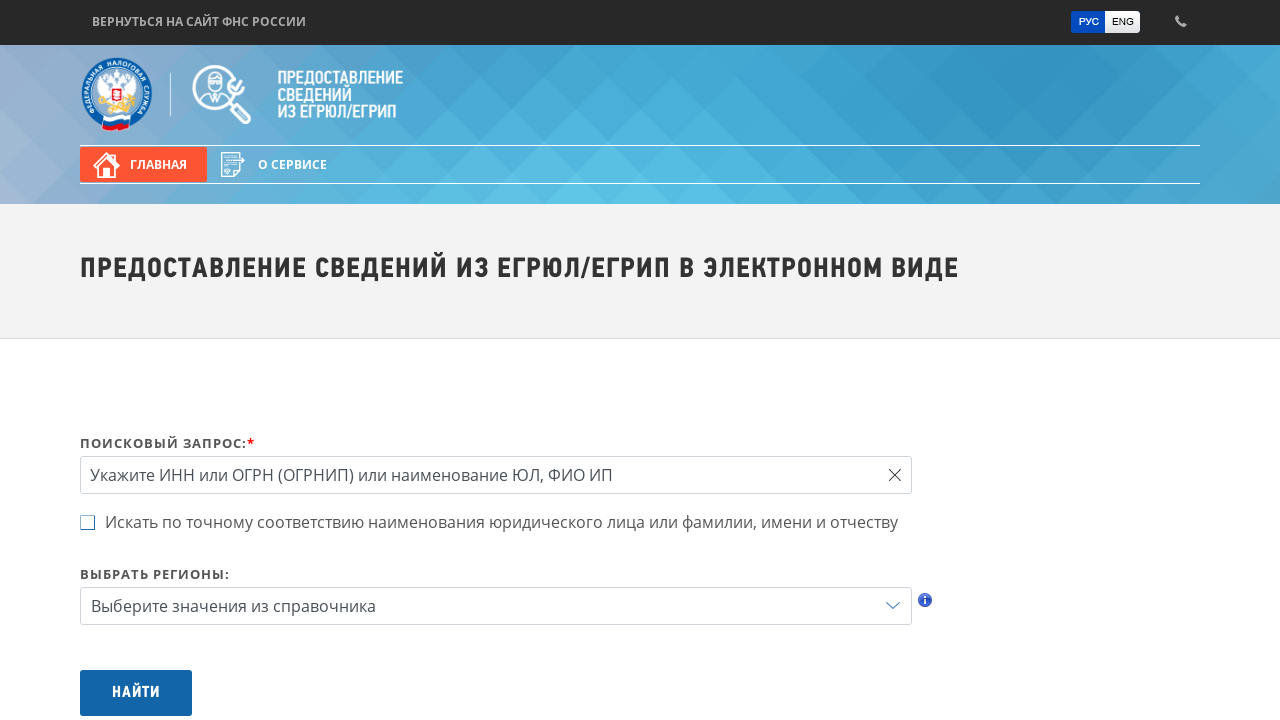

Search input field is visible
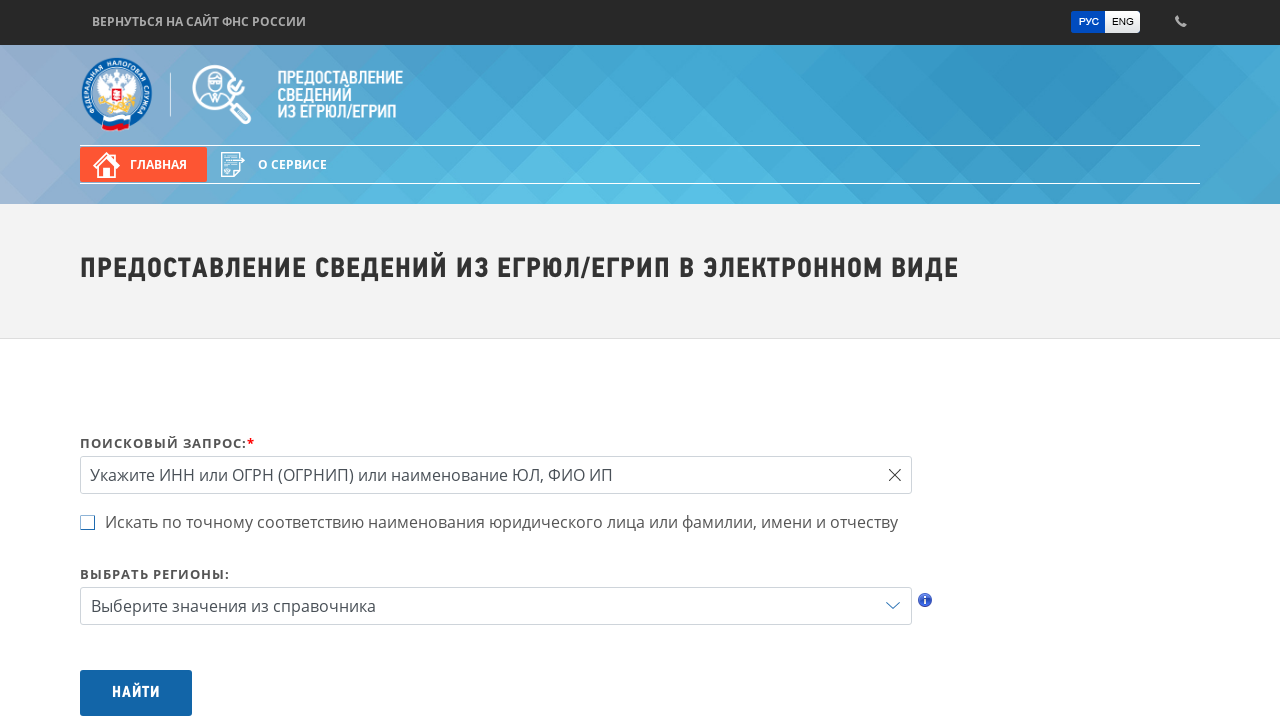

Cleared the search input field on #query
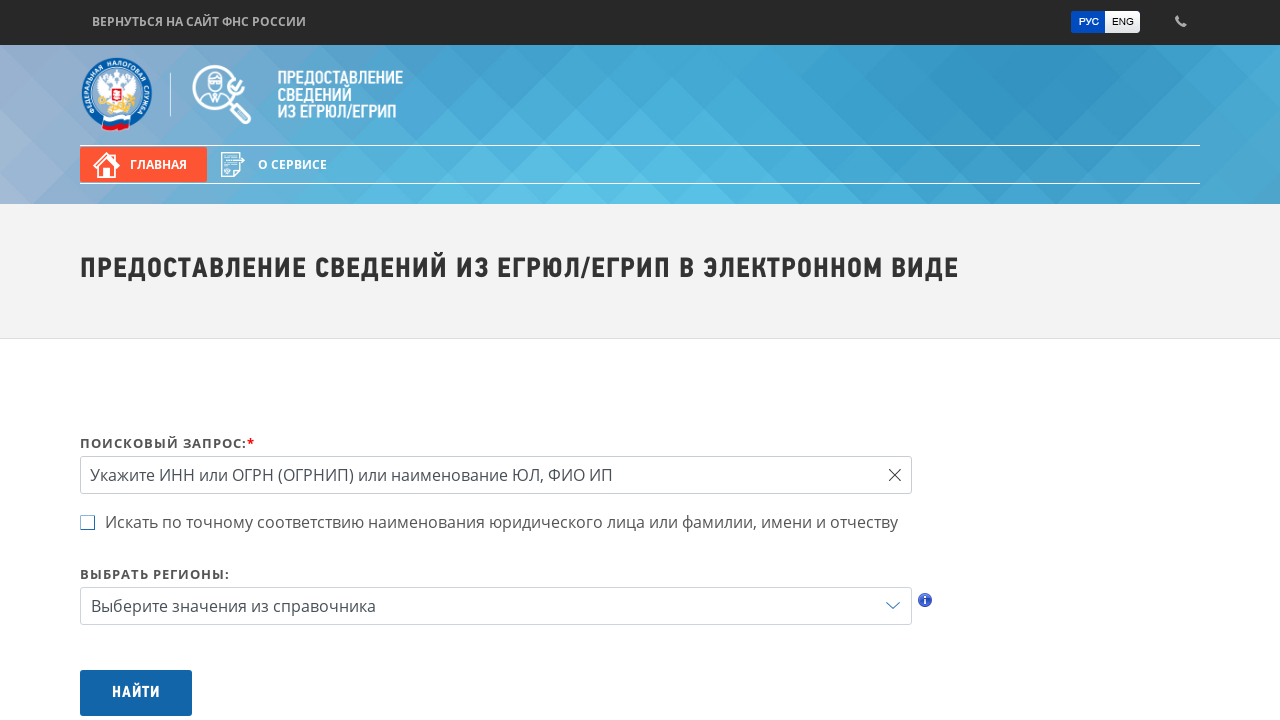

Entered business identification number 7714964363 into search field on #query
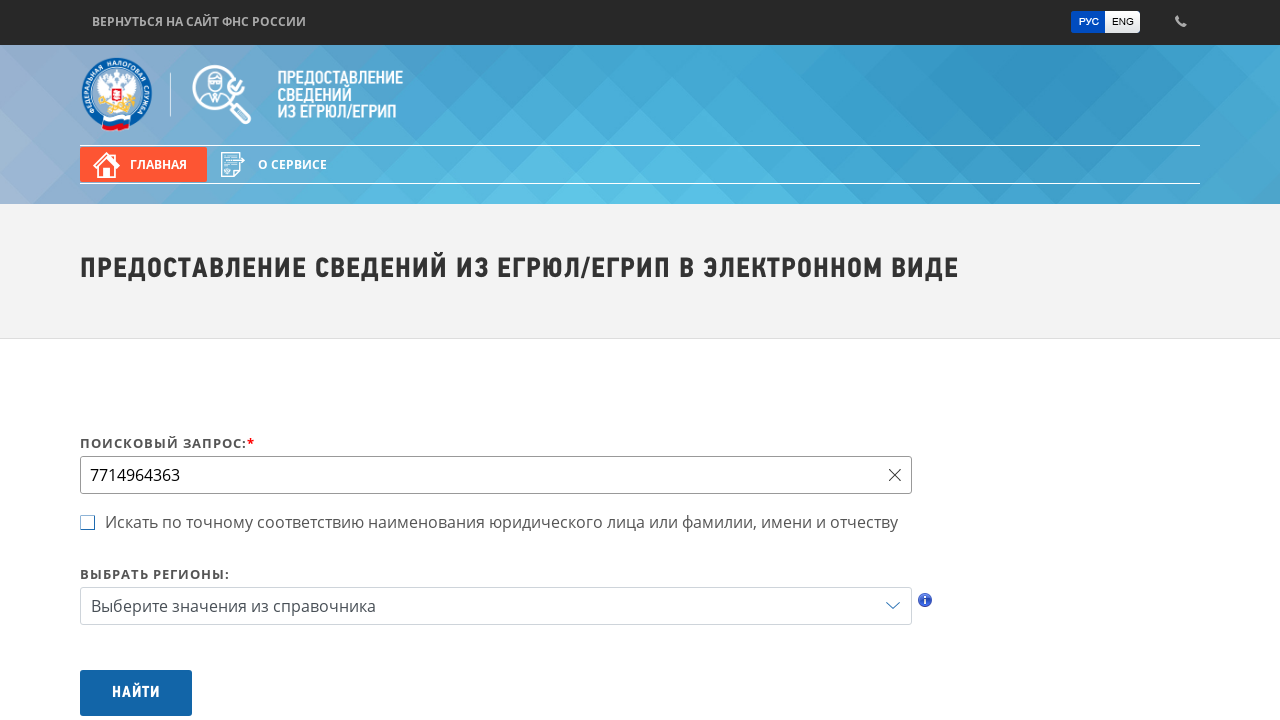

Clicked the search button at (136, 693) on #btnSearch
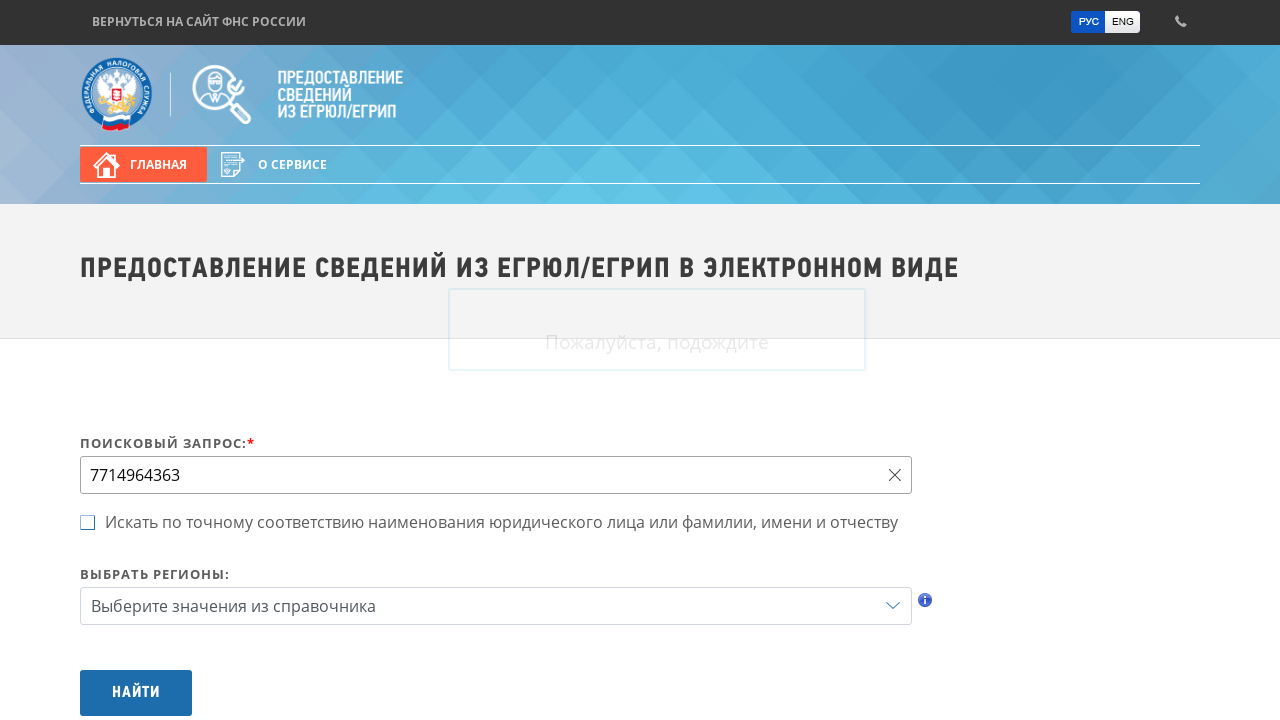

First search result link appeared
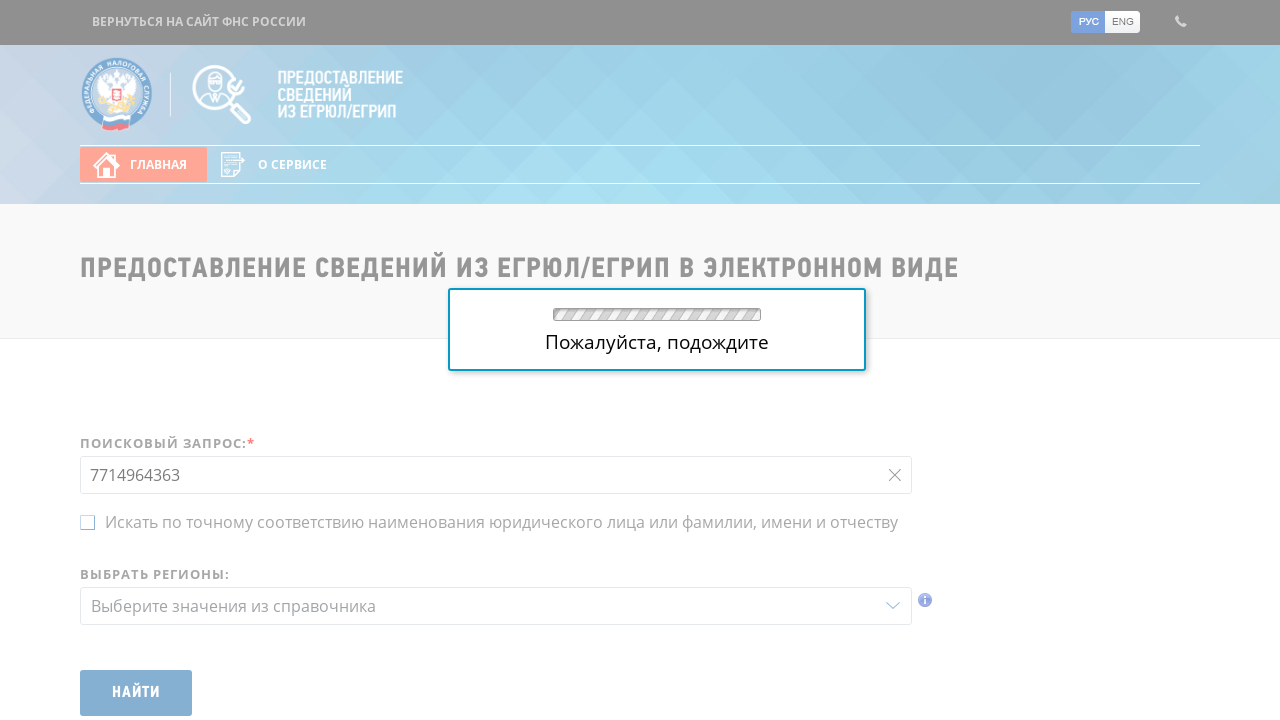

Search results fully loaded and visible
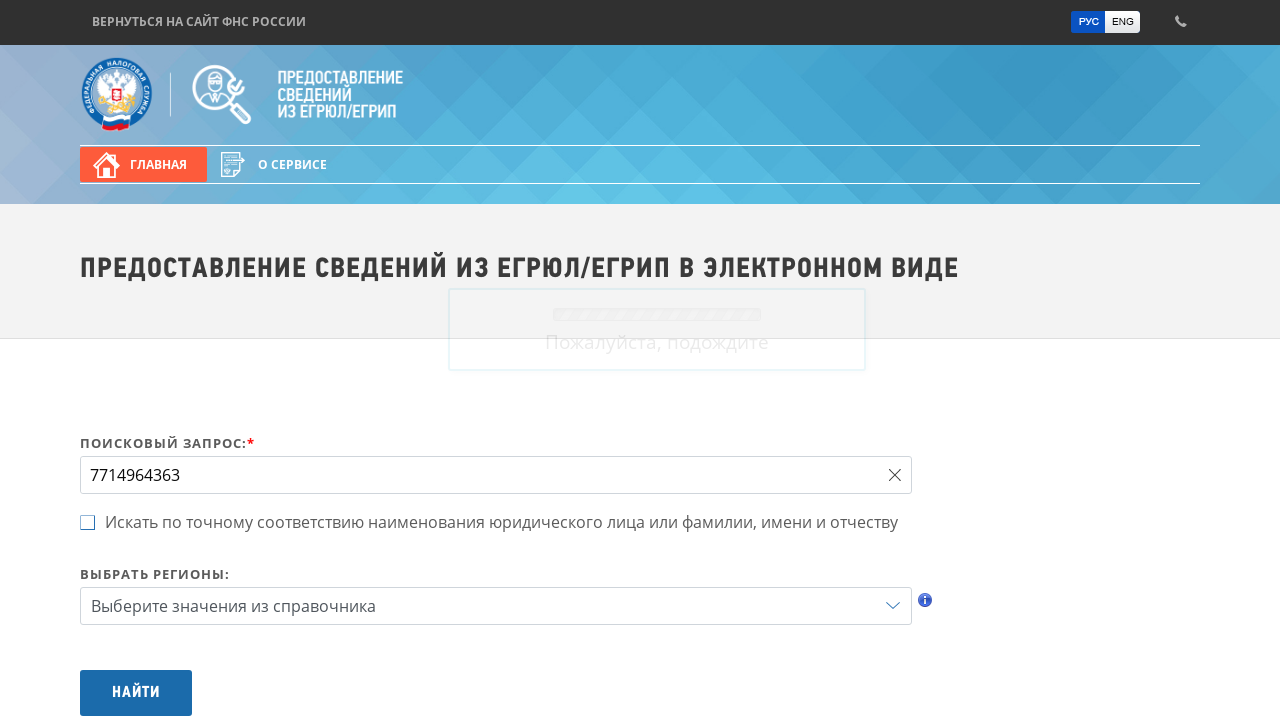

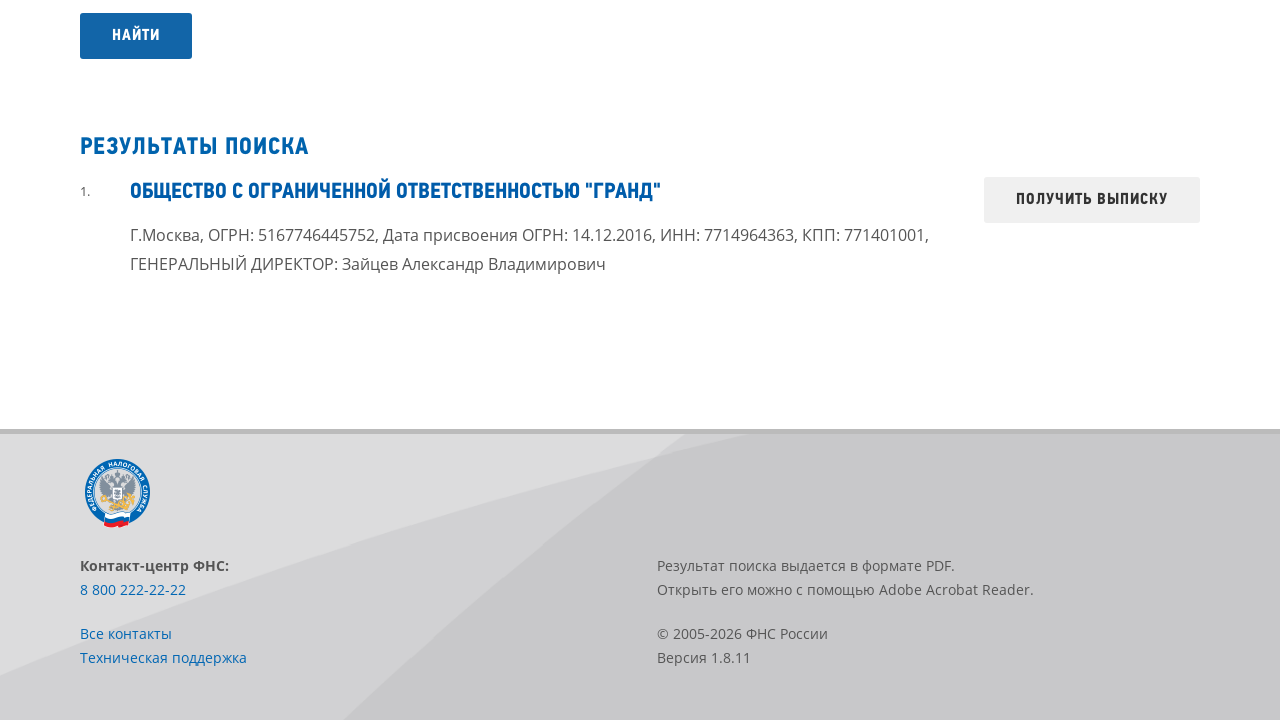